Tests window handling functionality by clicking a button that opens a new window, switching to the new window, verifying its title, closing it, and switching back to the main window.

Starting URL: https://www.leafground.com/window.xhtml

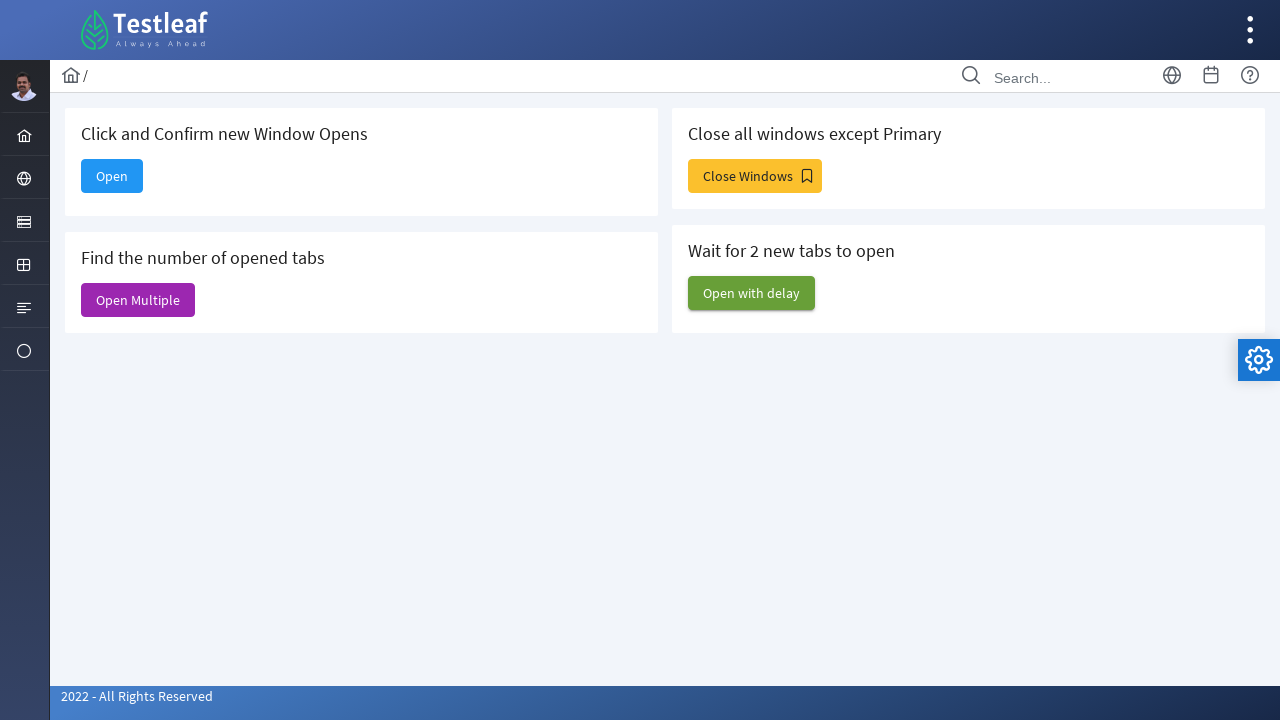

Clicked 'Open' button to open new window at (112, 176) on xpath=//span[text()='Open']
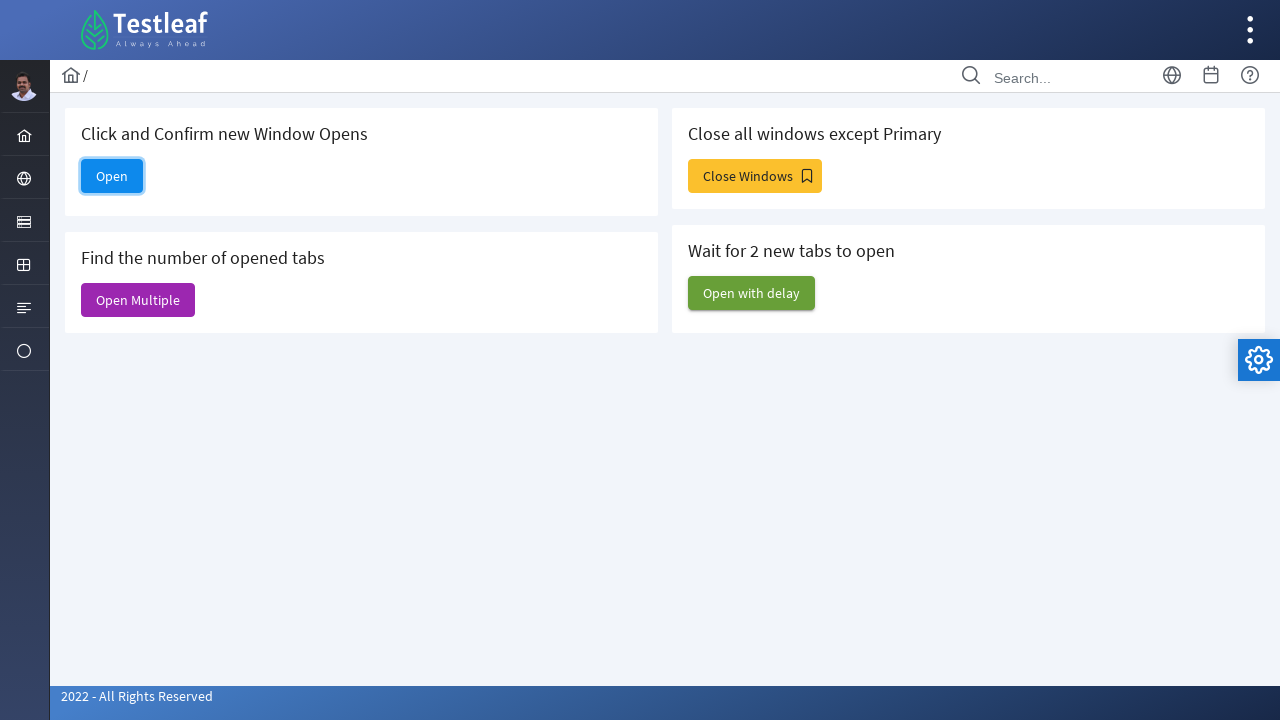

New window opened and captured
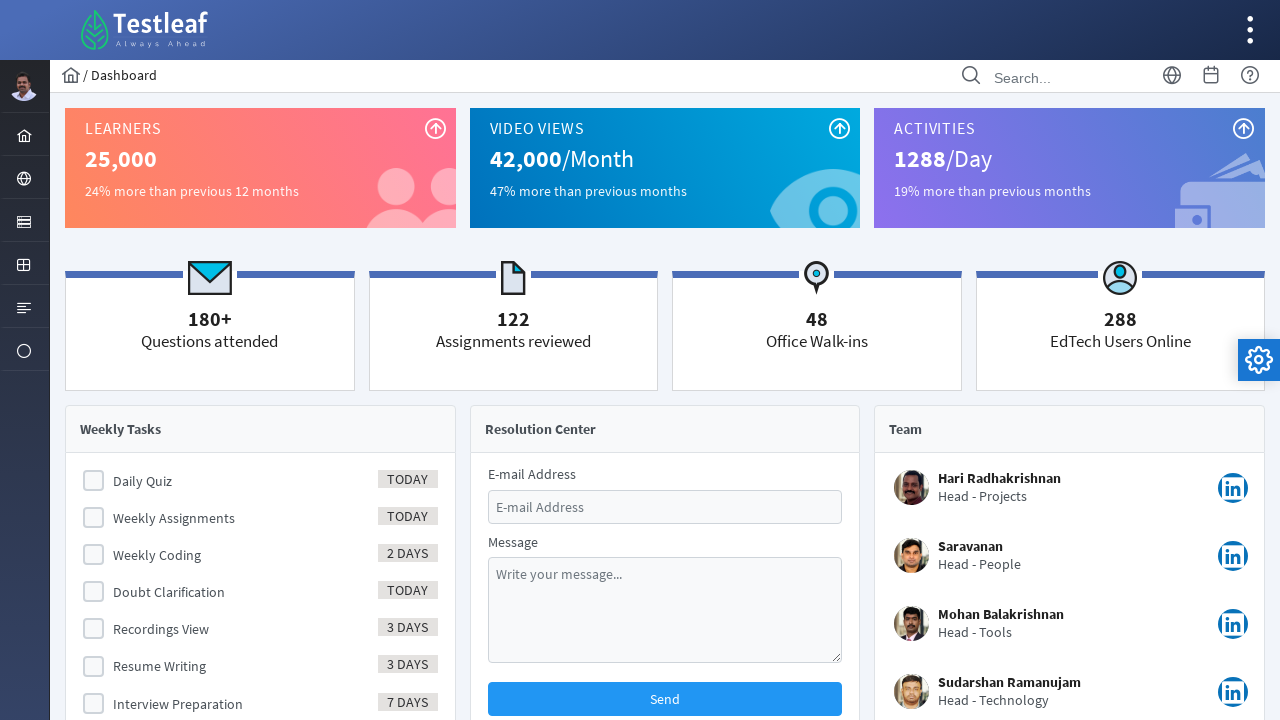

New window finished loading
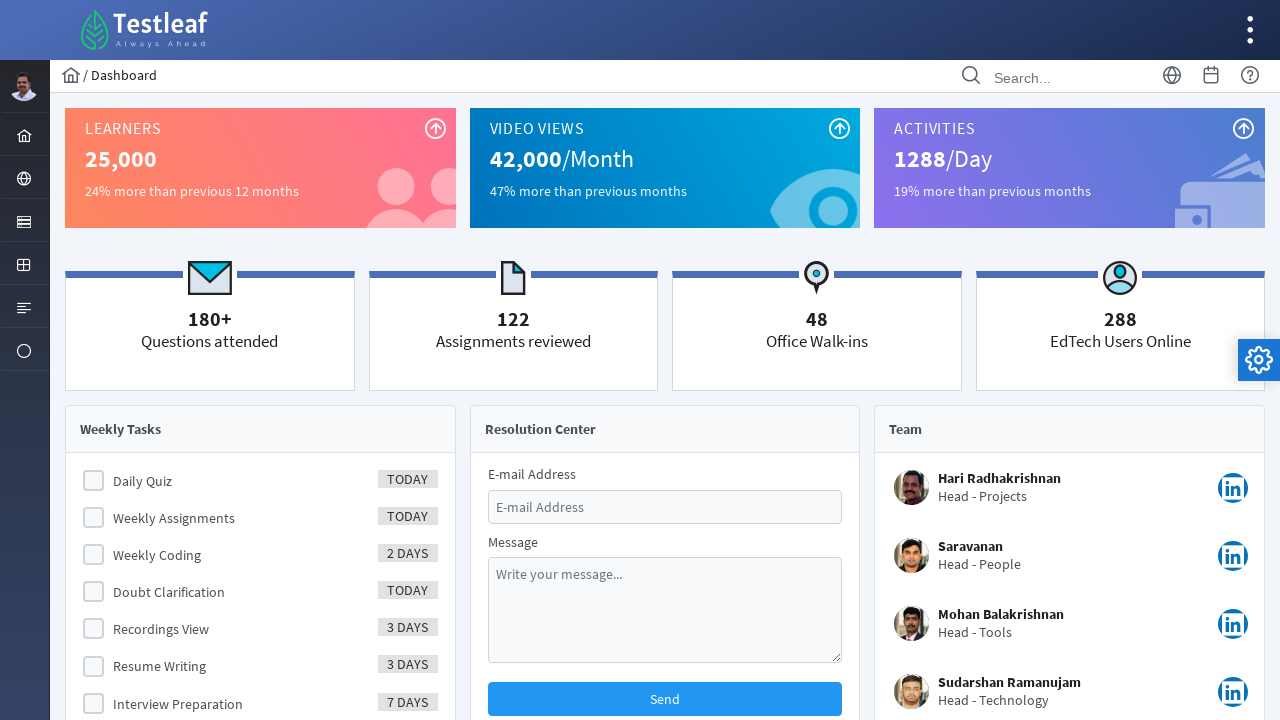

Verified new window title: Dashboard
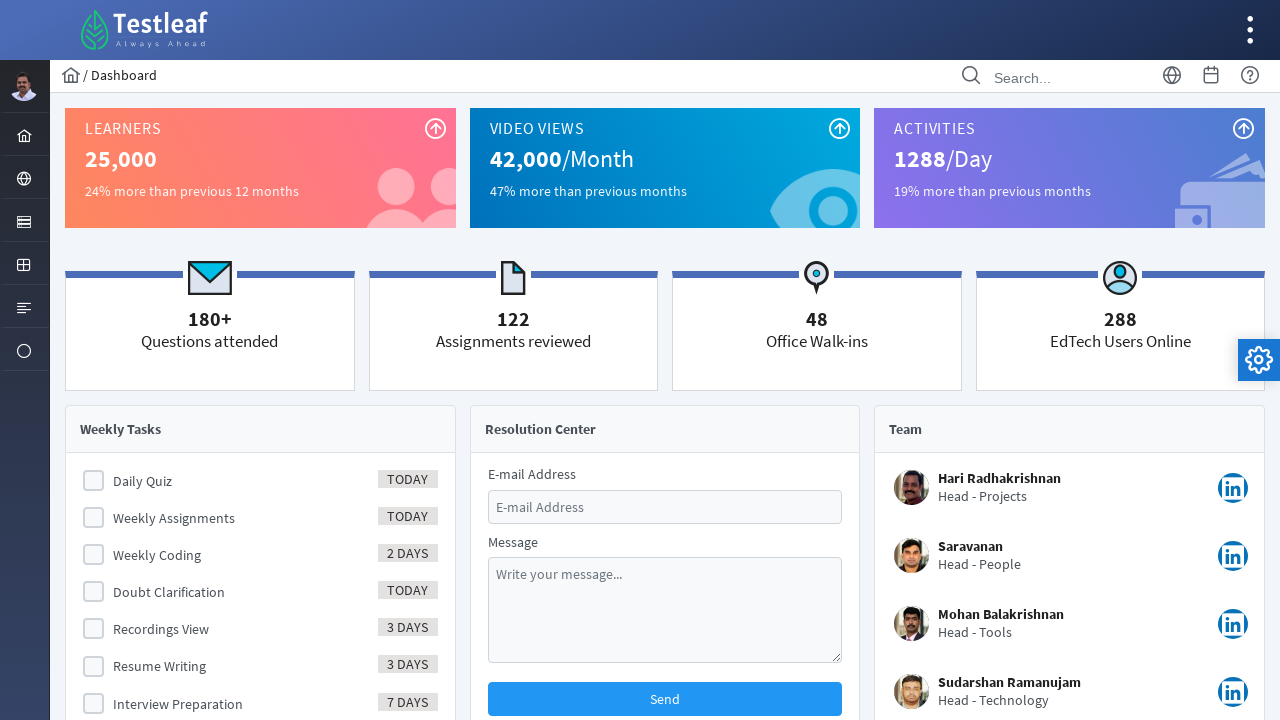

Closed new window
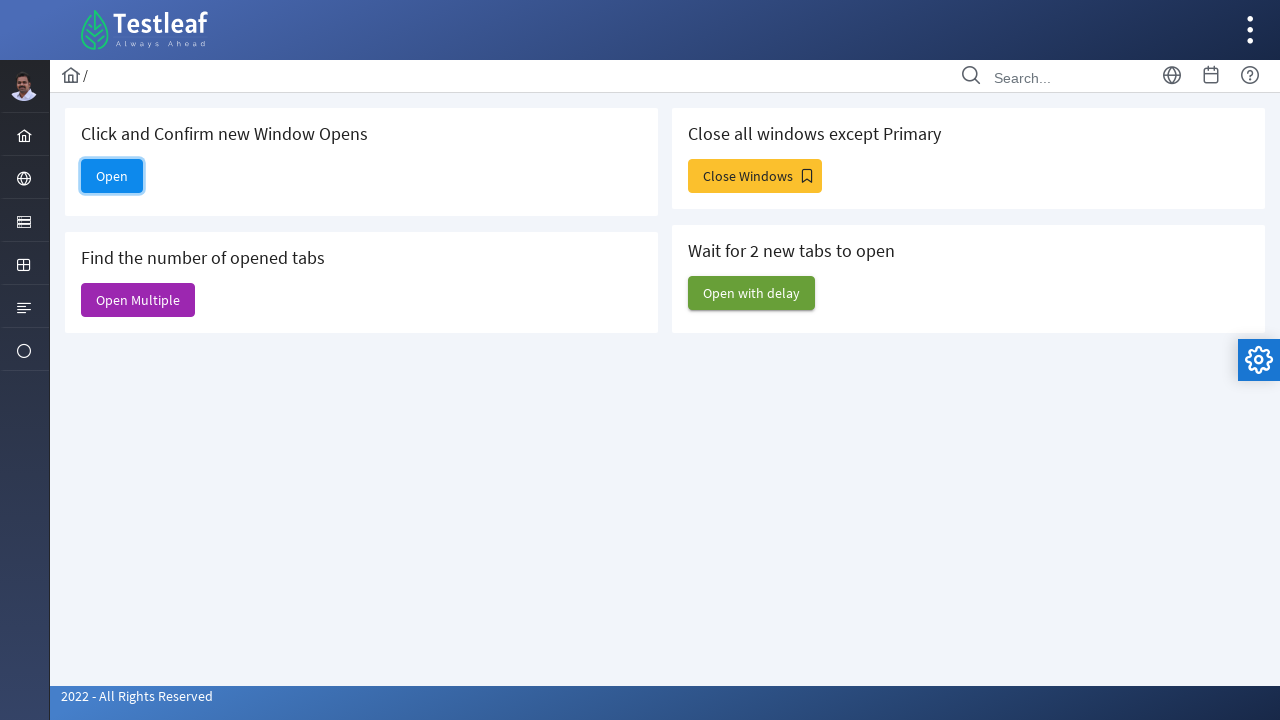

Verified main window title: Window
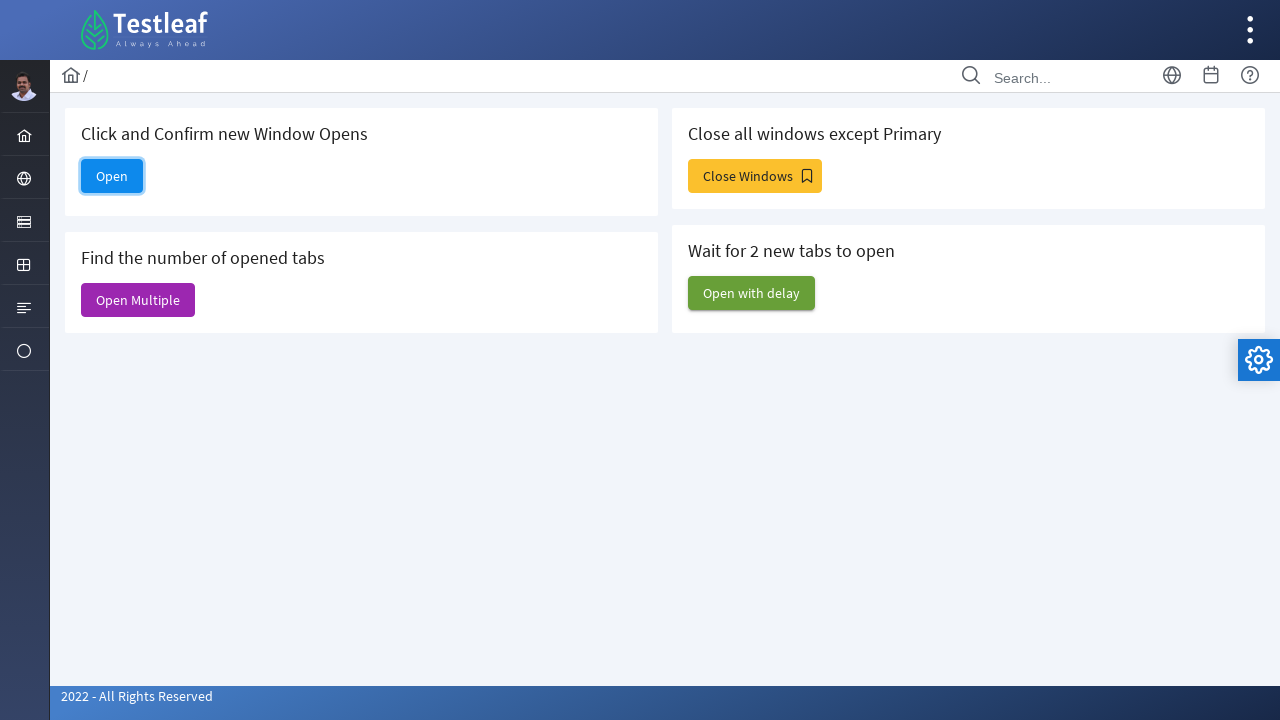

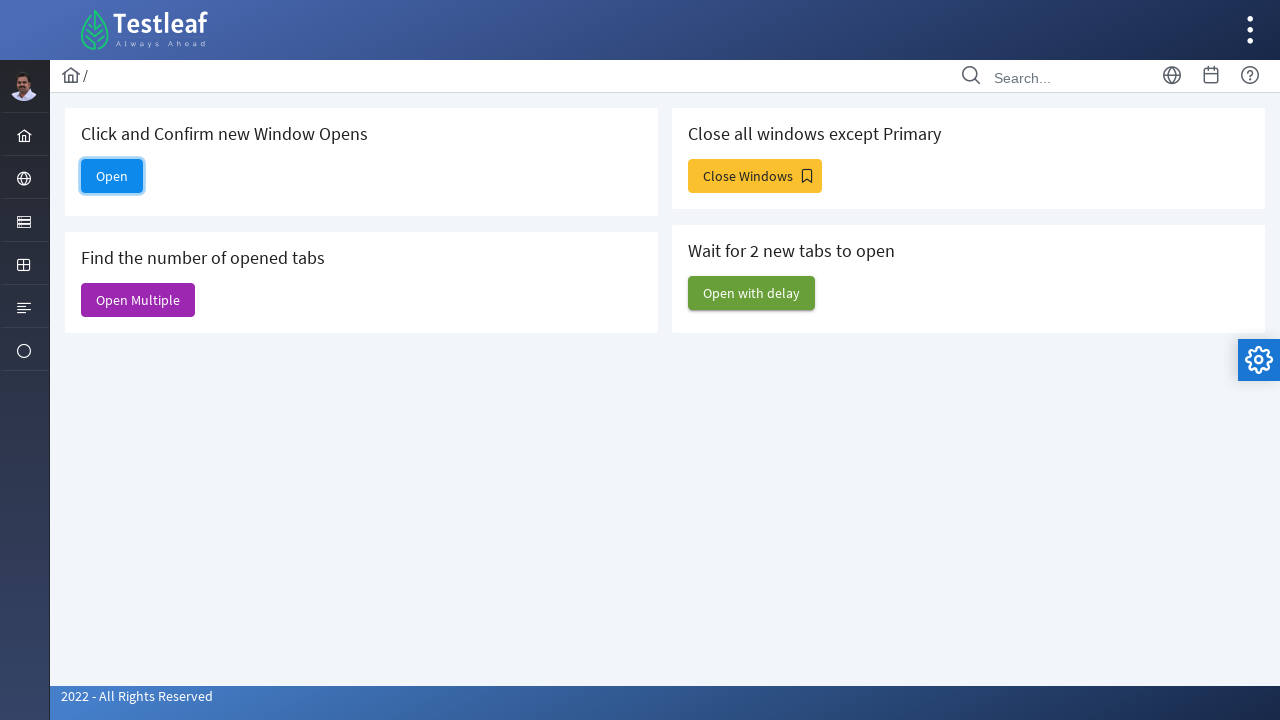